Tests multiple window handling by clicking on a Google Play image link that opens a new window, switching to the new window, performing a search action, and then switching back to the original window.

Starting URL: https://adactinhotelapp.com/

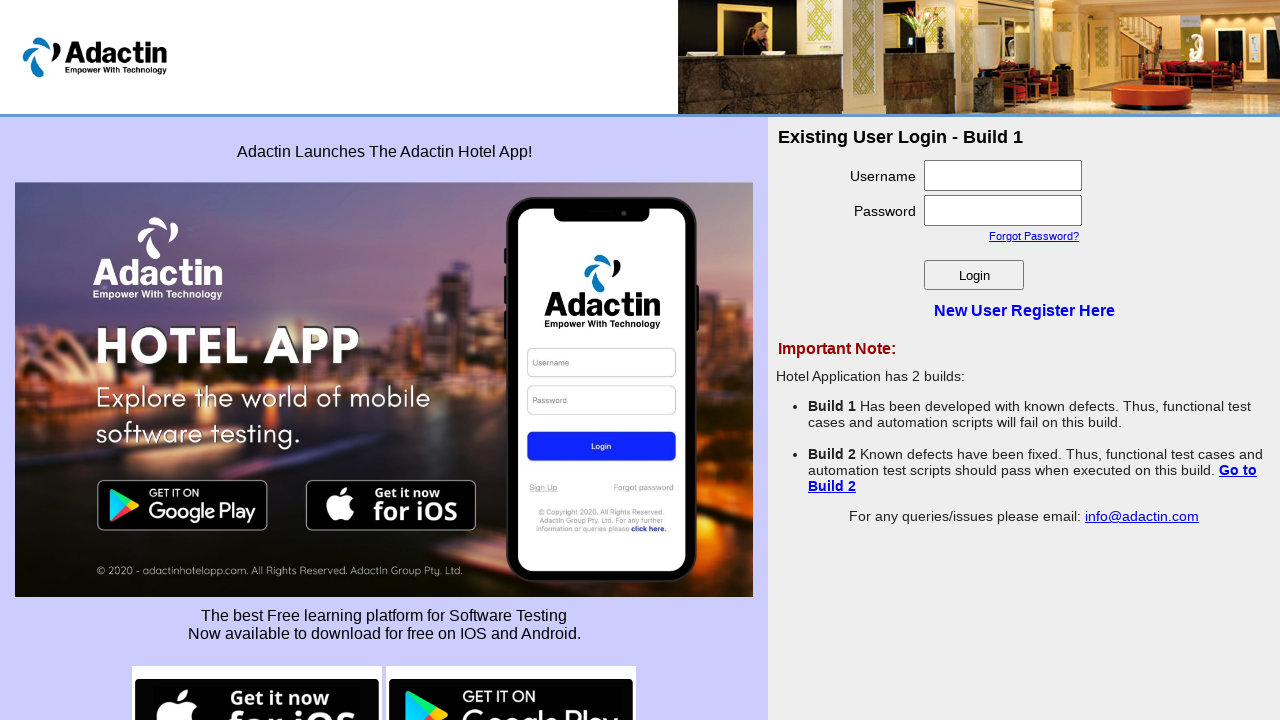

Clicked on Google Play image link to open new window at (511, 670) on xpath=//img[contains(@src,'google-play')]
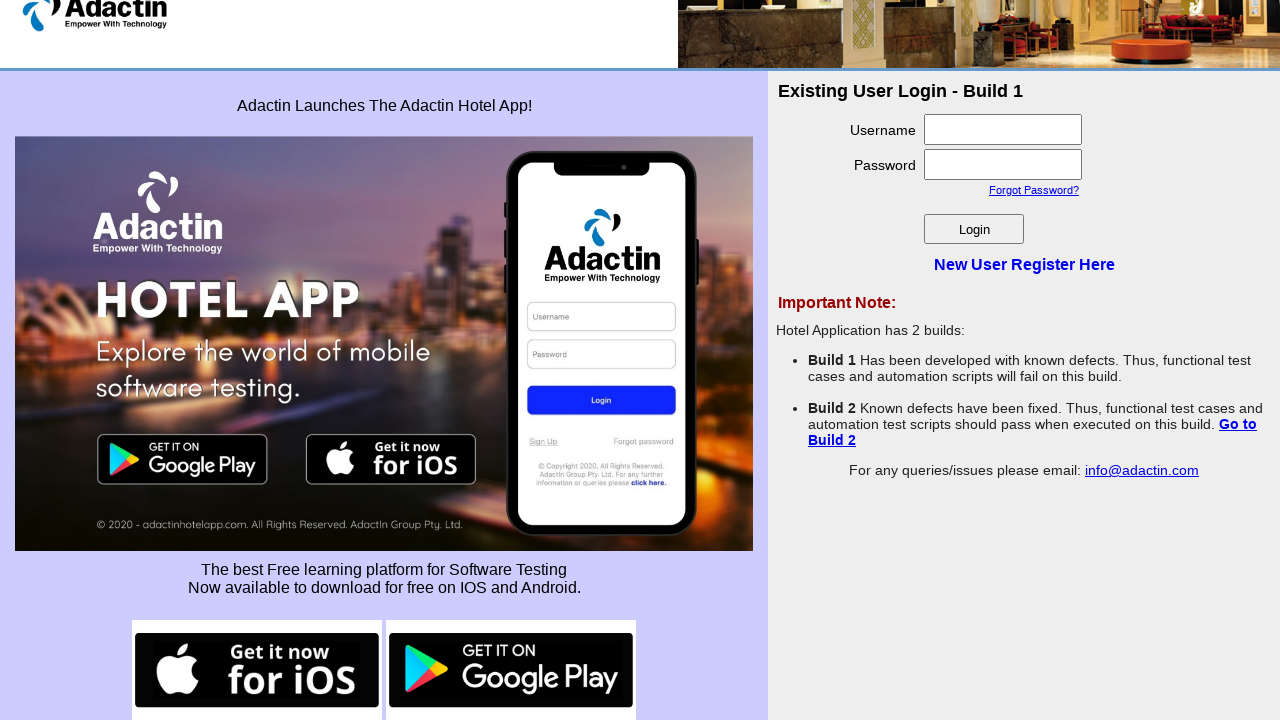

New window opened and captured
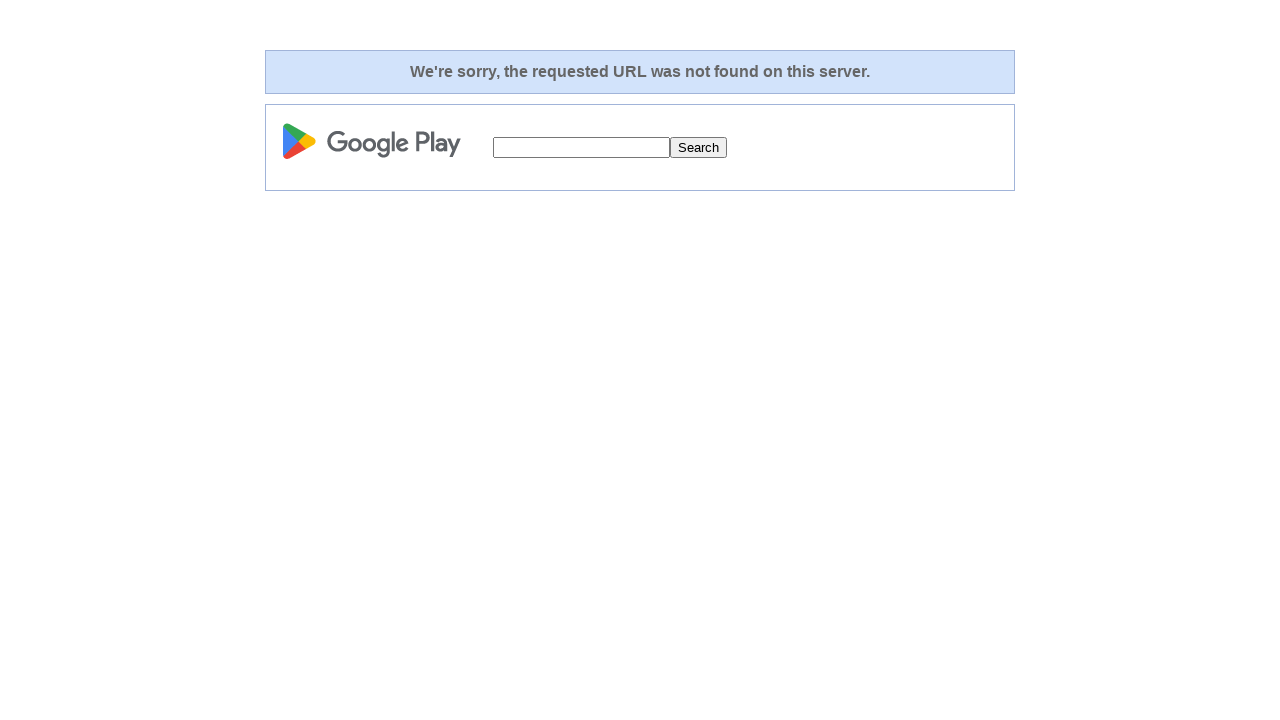

New page loaded completely
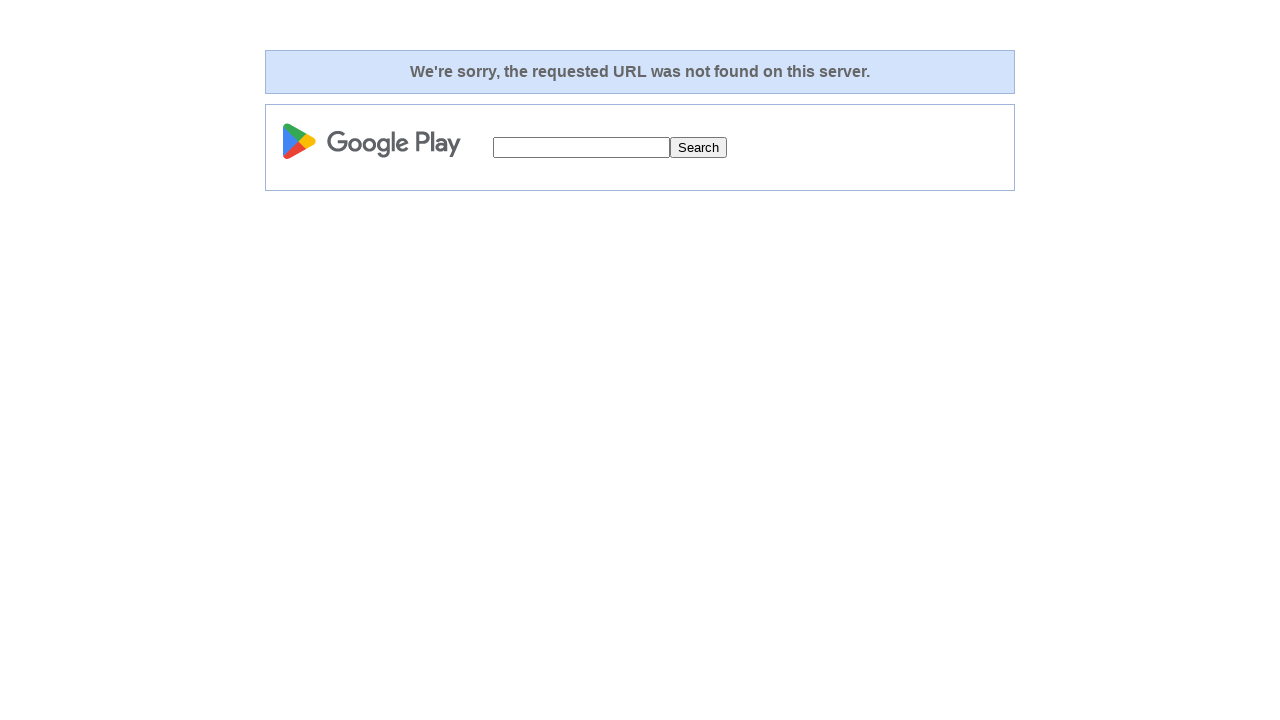

Filled search input with 'Adactin' on new page on //input[@name='q']
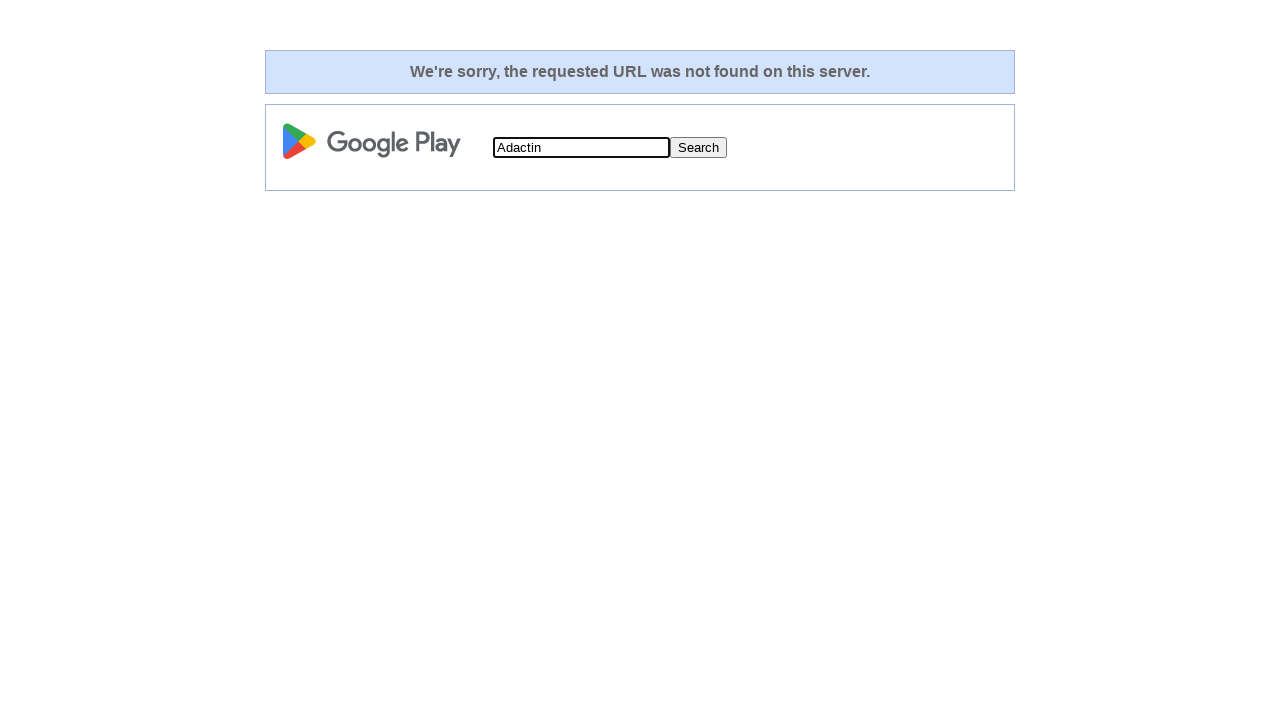

Clicked search button on new page at (698, 148) on xpath=//input[@value='Search']
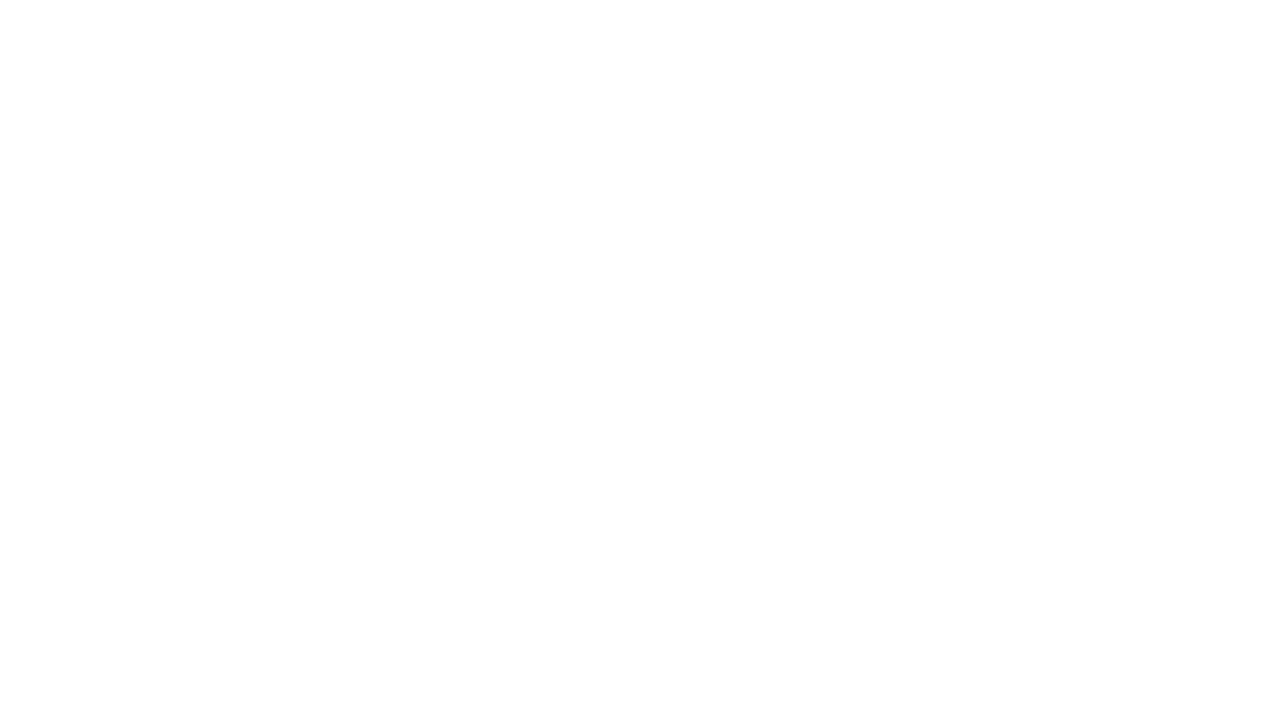

Search results loaded on new page
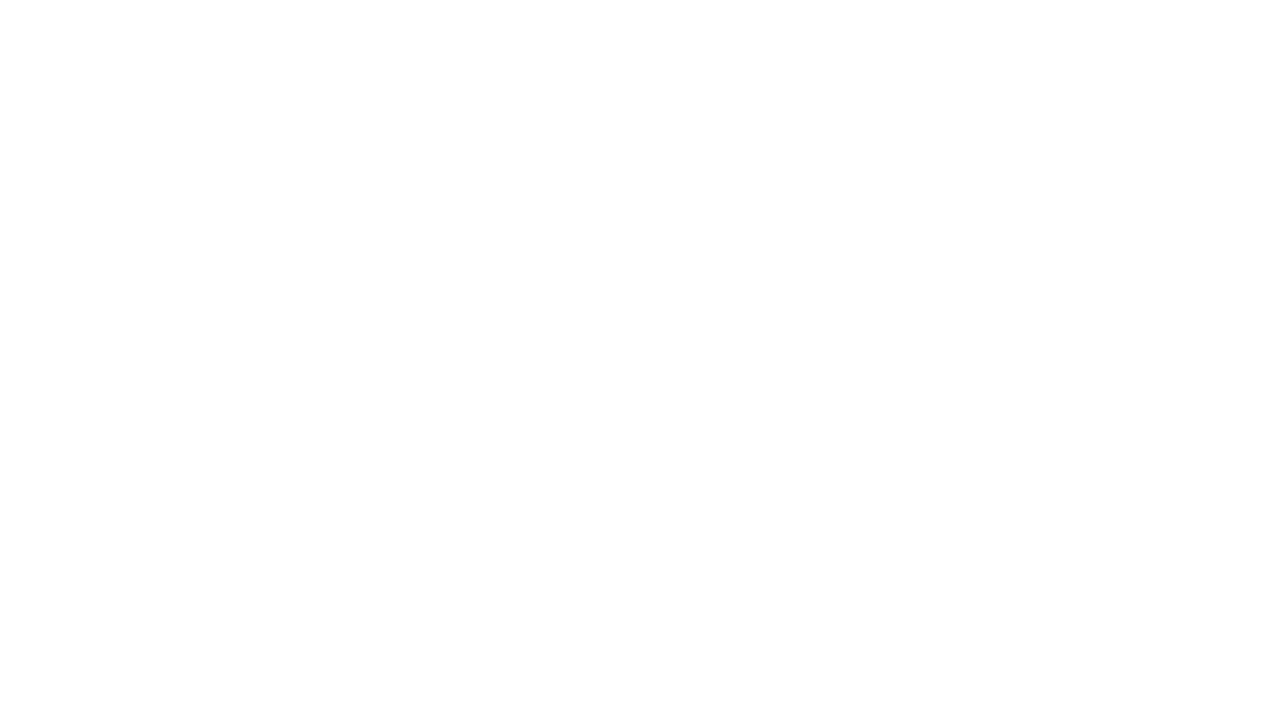

Switched back to original window
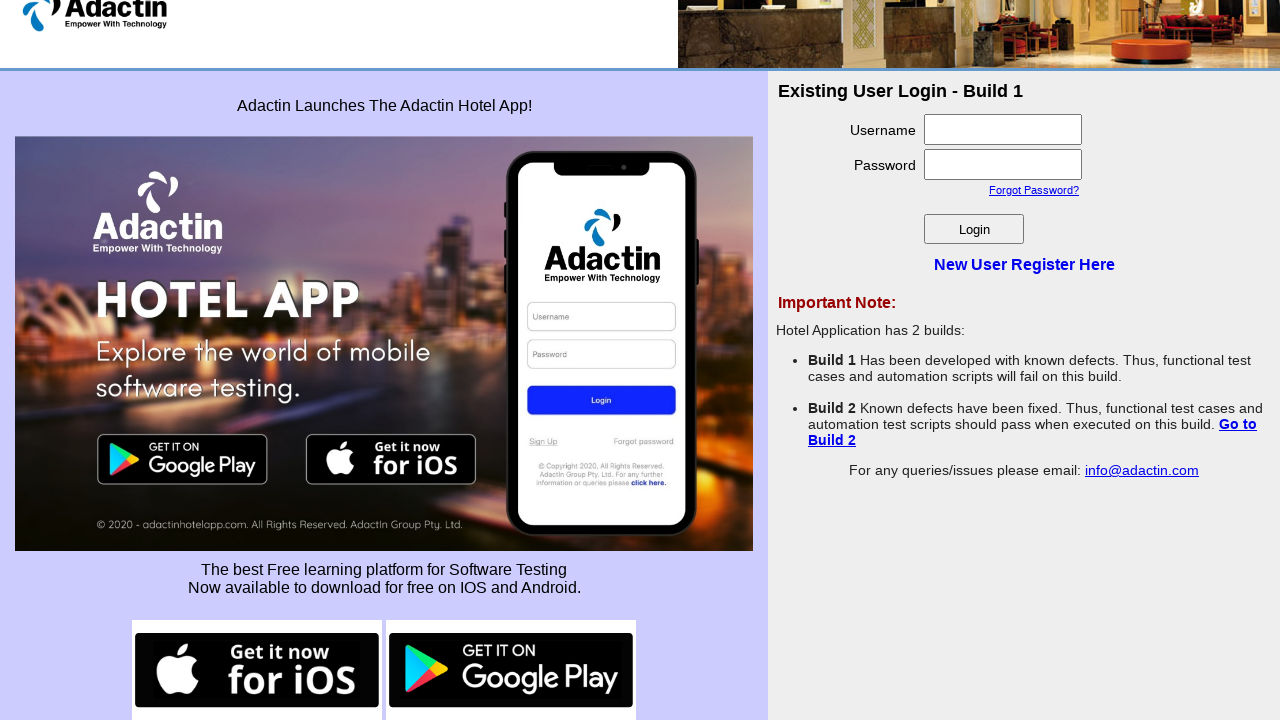

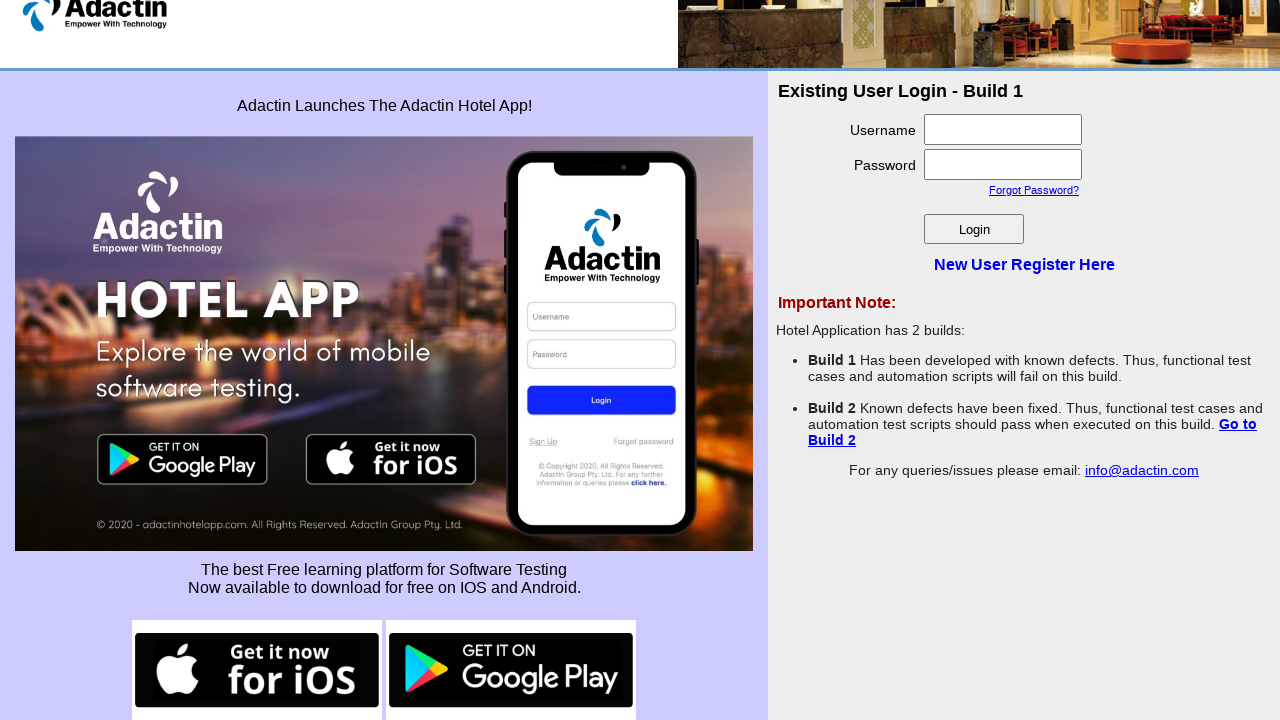